Tests page scrolling by scrolling down and then scrolling back up on the e-commerce homepage

Starting URL: https://ecommerce-playground.lambdatest.io/

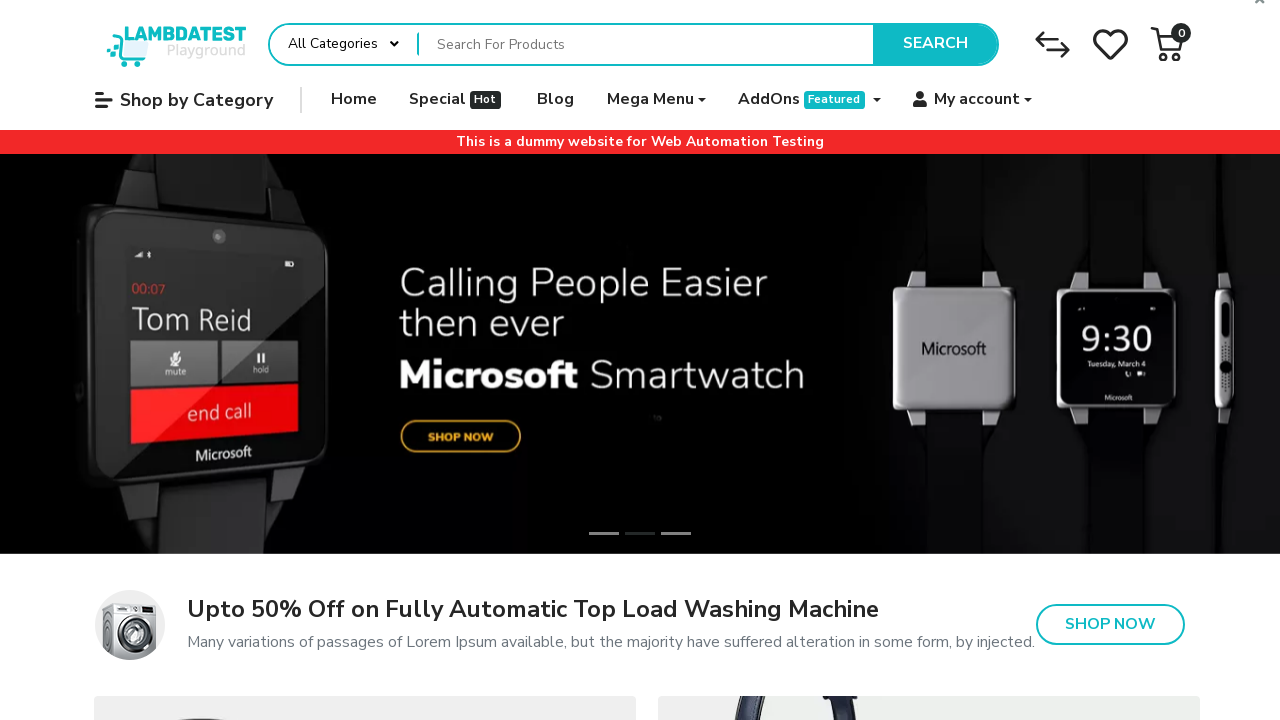

Waited for page to load (domcontentloaded)
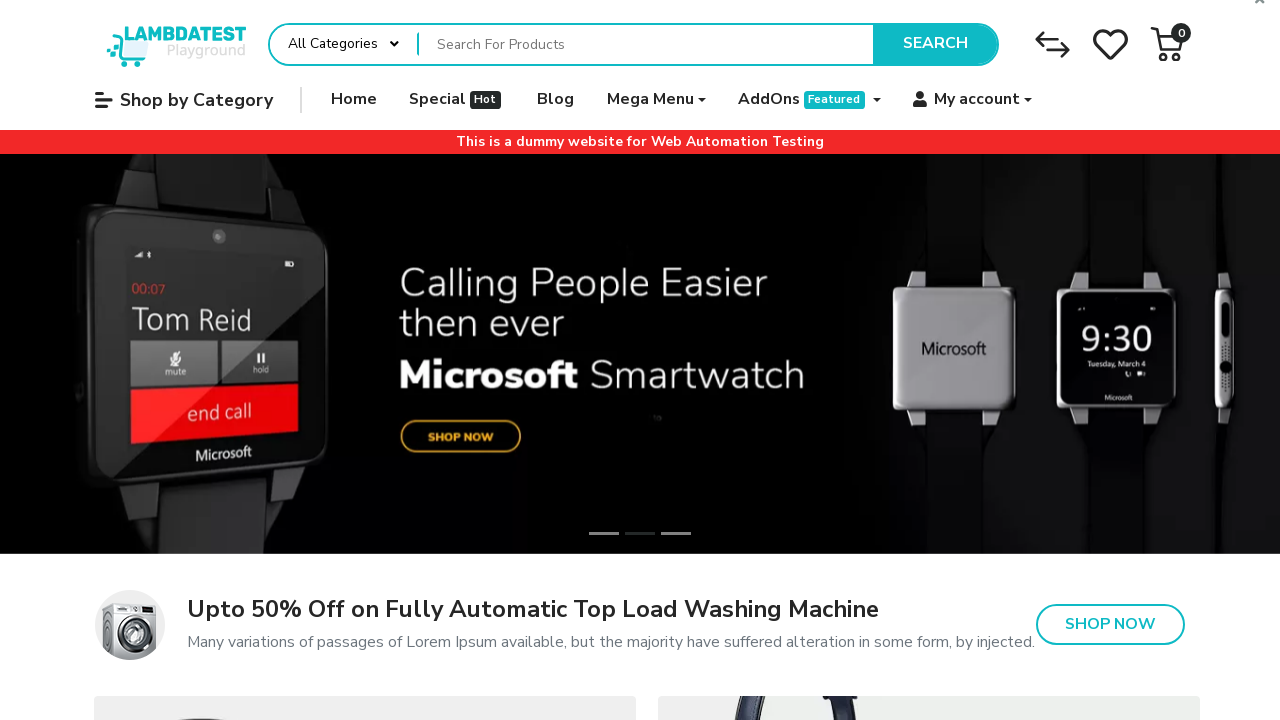

Scrolled down the page by 1500 pixels
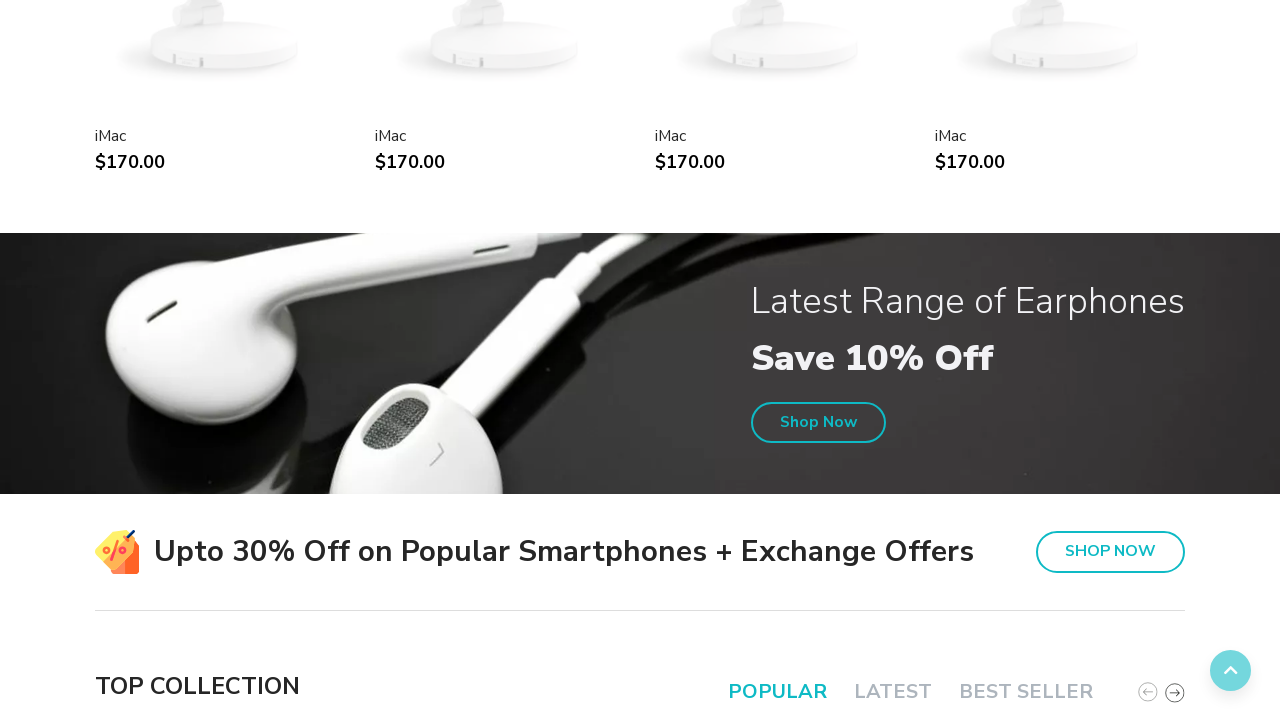

Waited 1 second
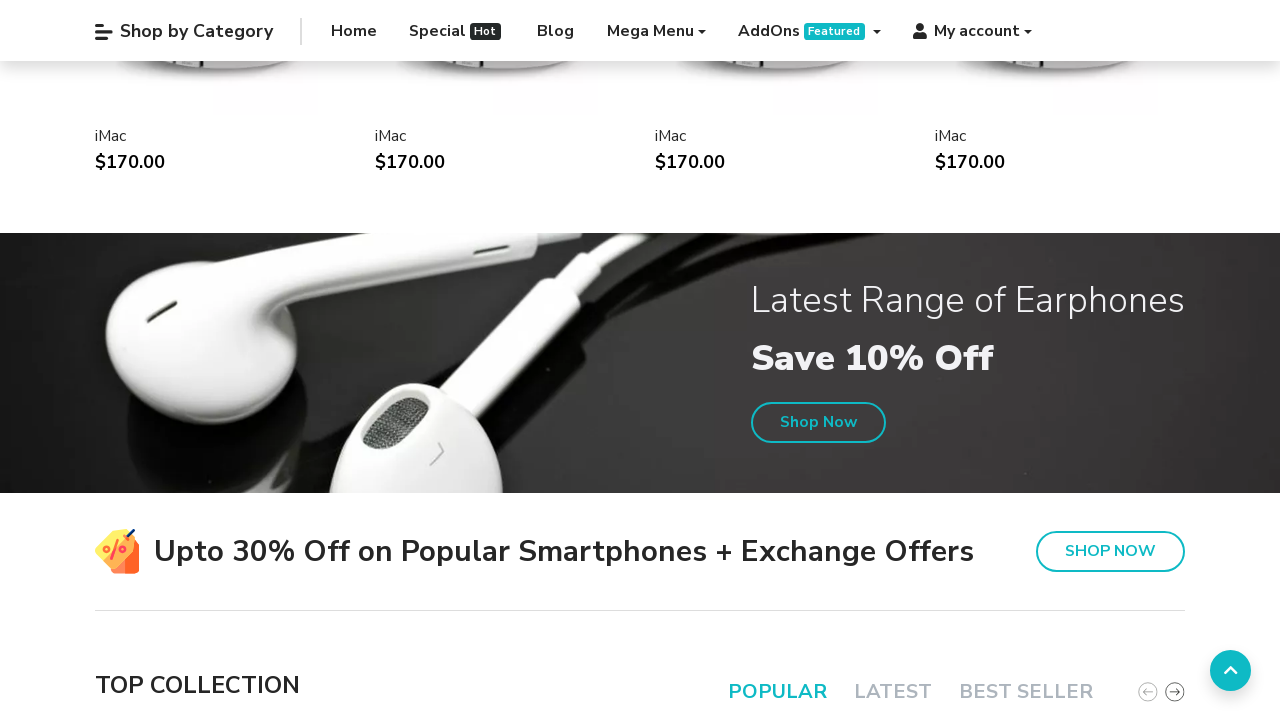

Scrolled back up the page by 400 pixels
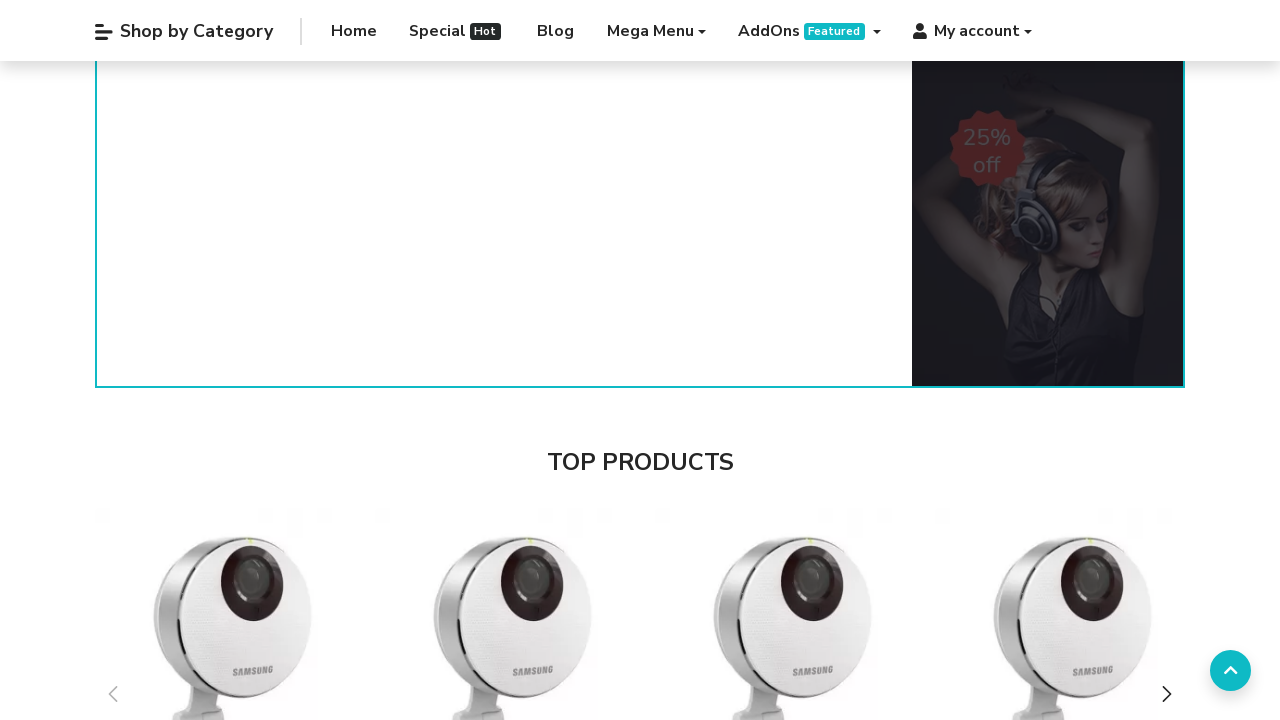

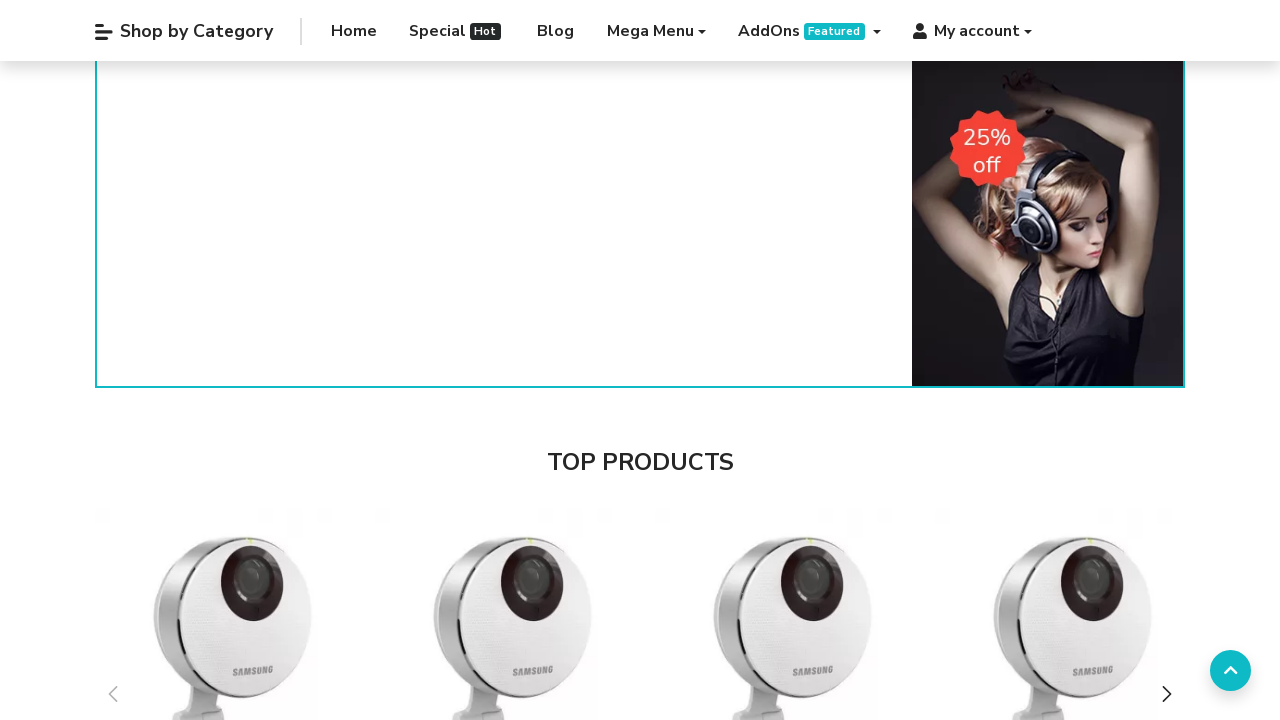